Adds multiple products to cart by name, proceeds to checkout, and applies a promo code

Starting URL: https://rahulshettyacademy.com/seleniumPractise/

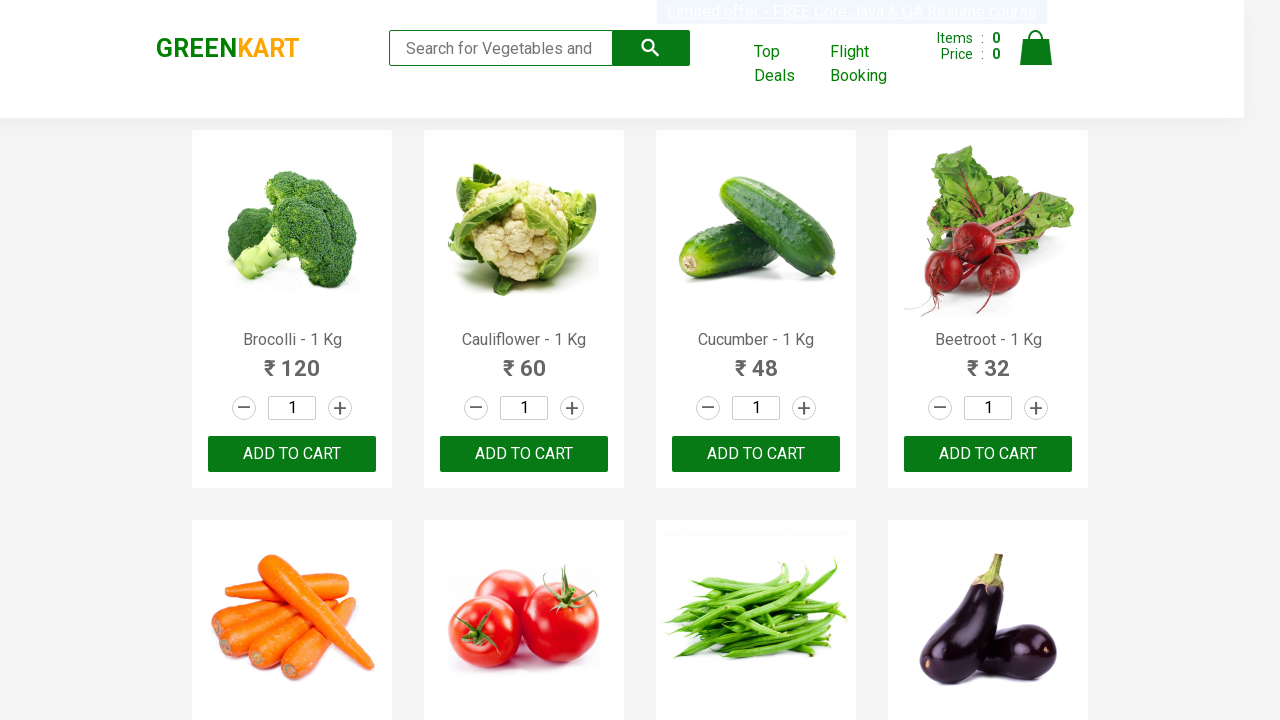

Waited for product list to load
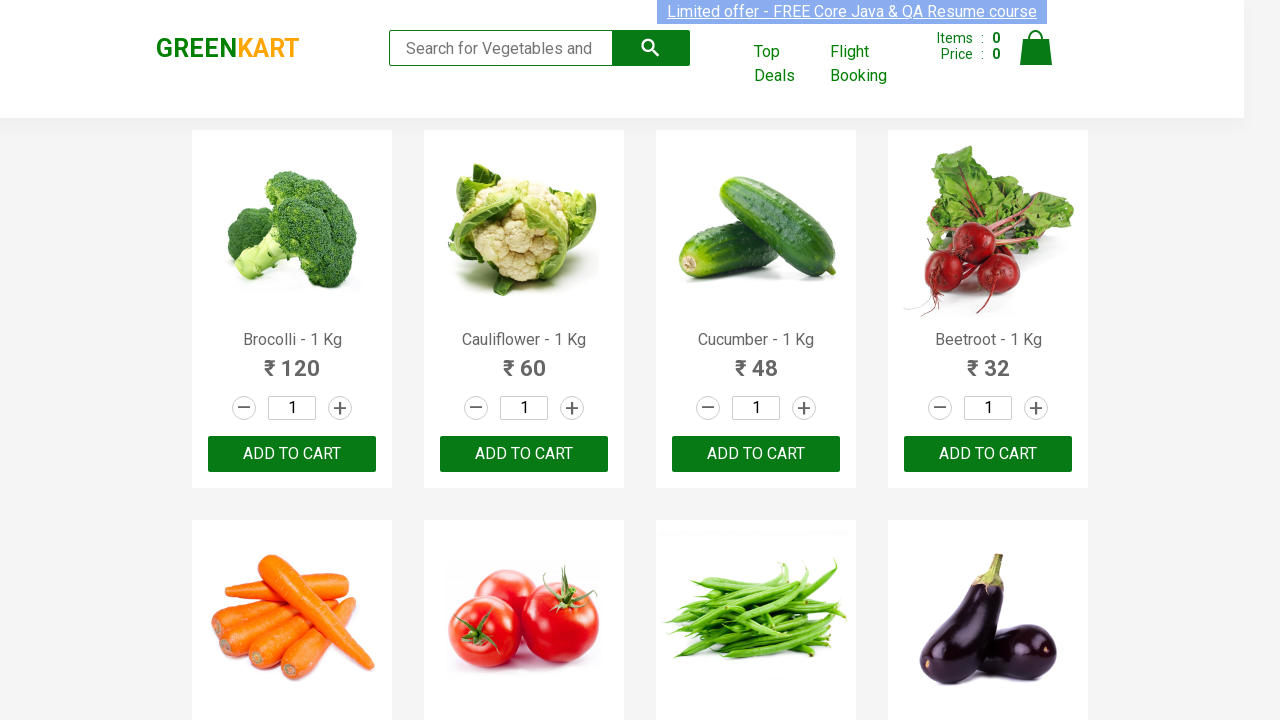

Retrieved all product elements from page
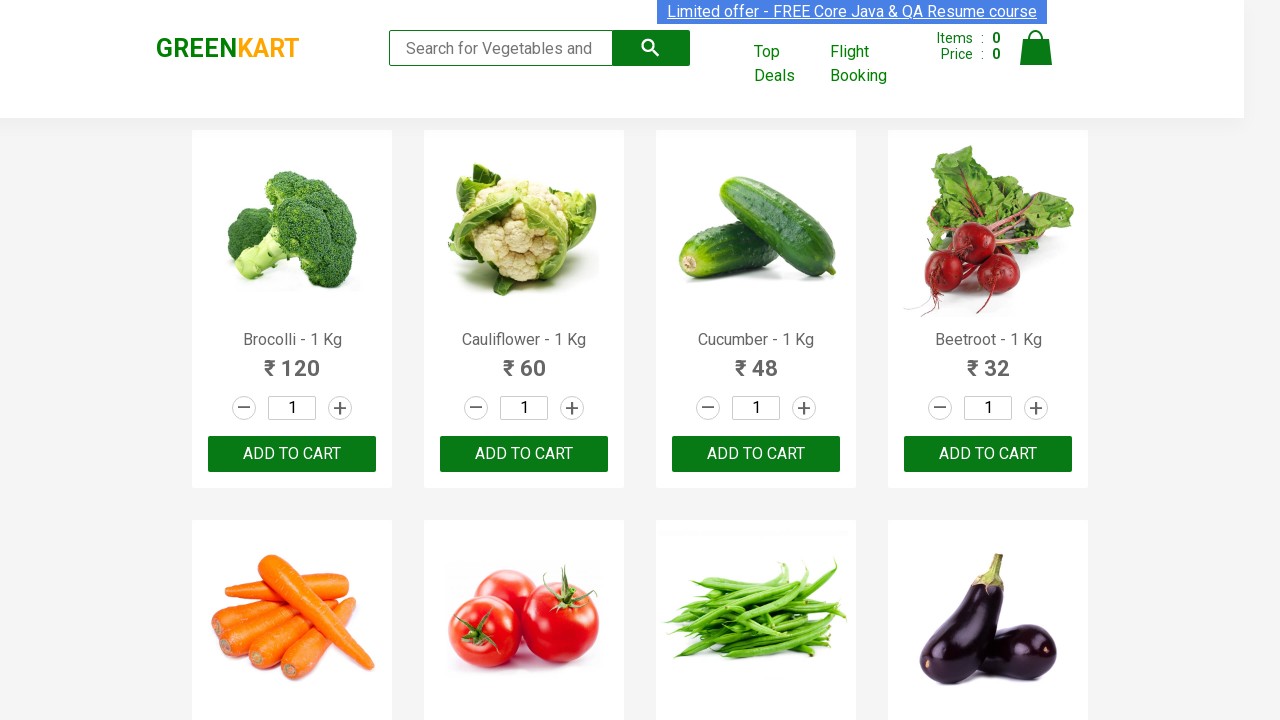

Added 'Brocolli' to cart at (292, 454) on xpath=//div[@class='product-action']/button >> nth=0
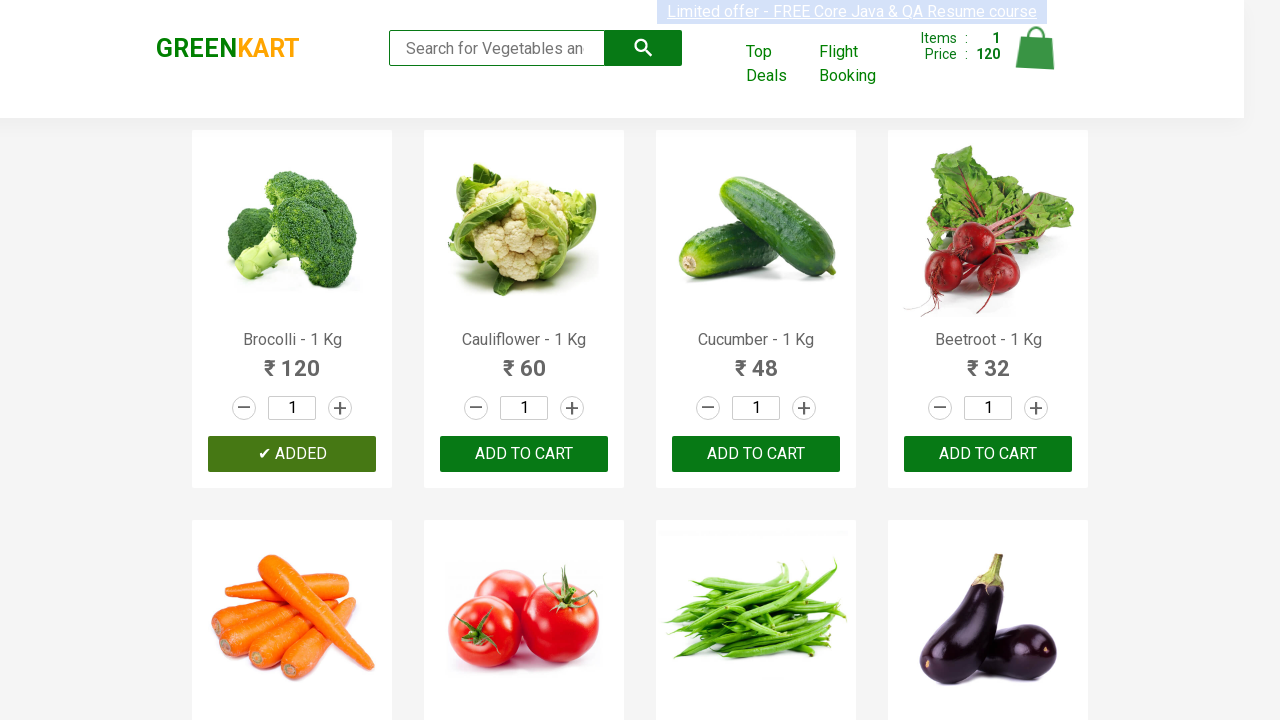

Added 'Cucumber' to cart at (756, 454) on xpath=//div[@class='product-action']/button >> nth=2
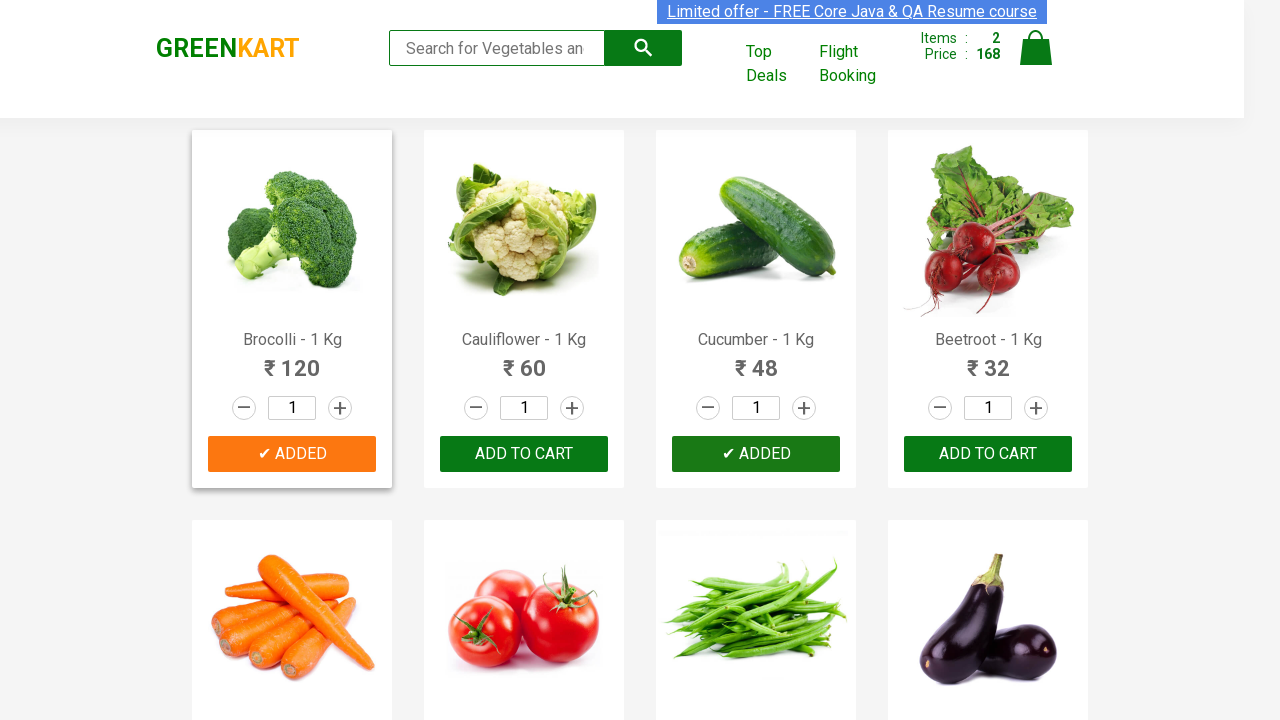

Added 'Pumpkin' to cart at (988, 360) on xpath=//div[@class='product-action']/button >> nth=11
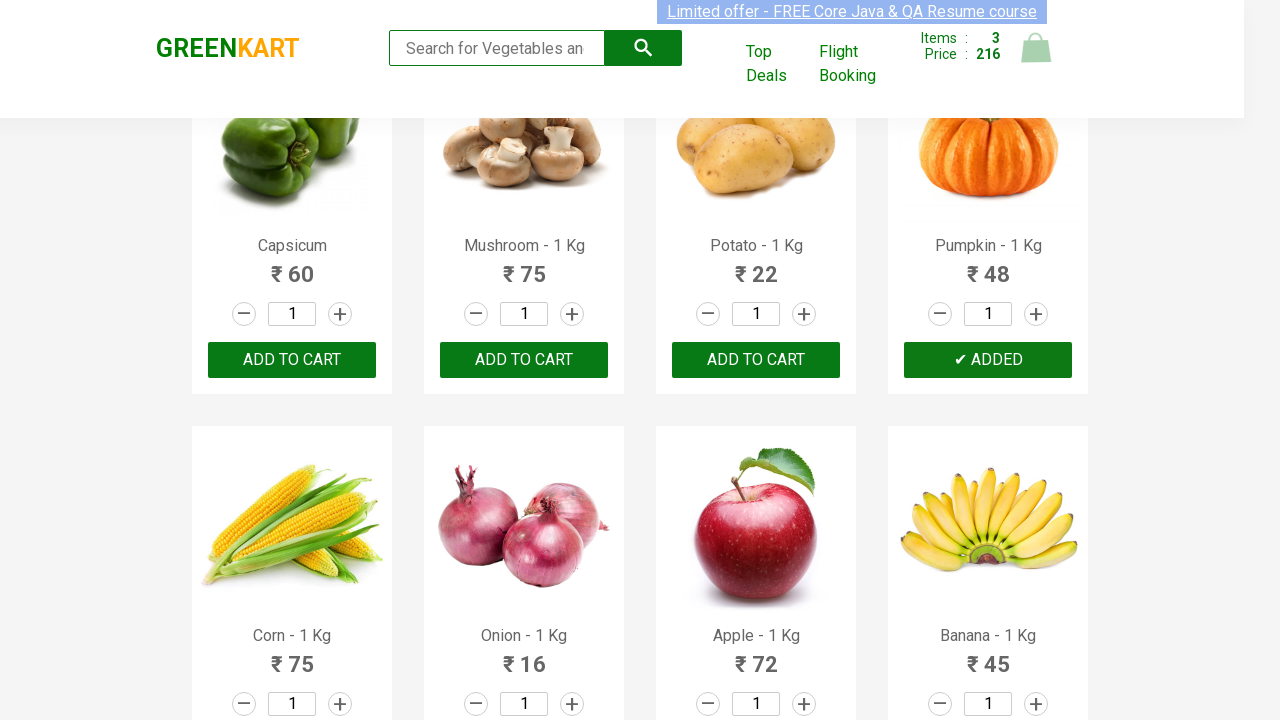

Clicked on cart icon at (1036, 48) on img[alt='Cart']
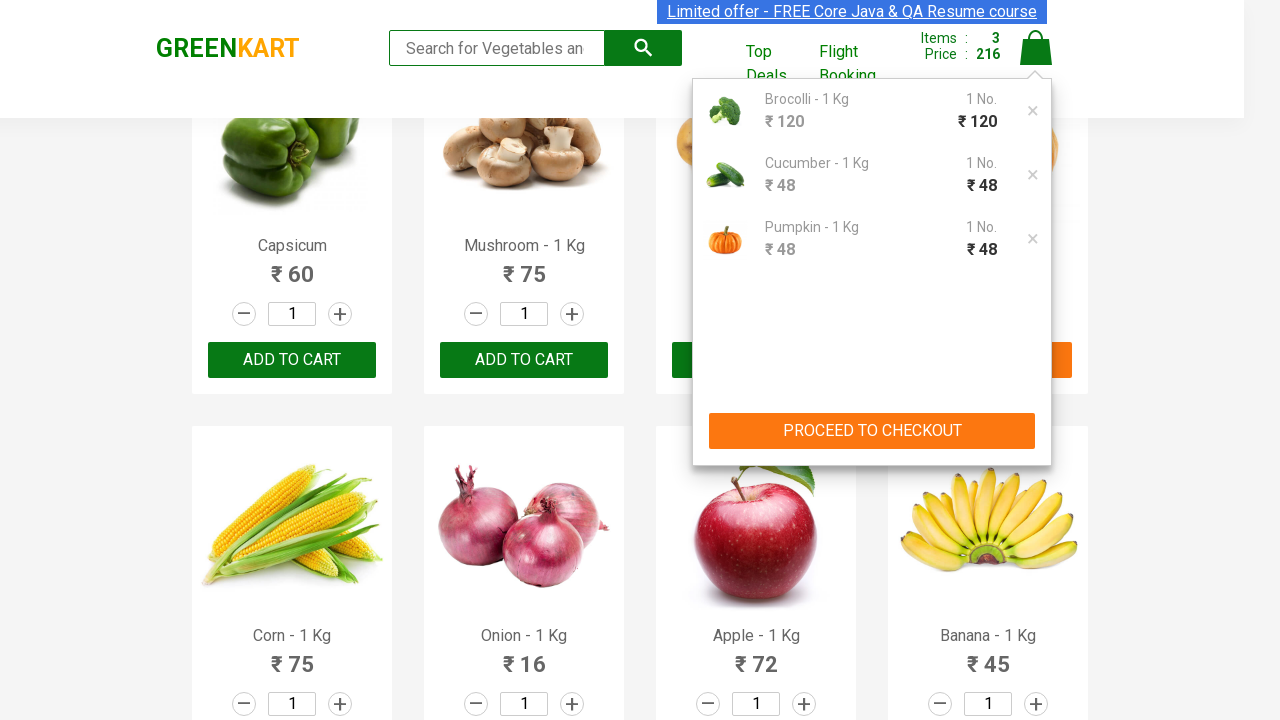

Clicked 'PROCEED TO CHECKOUT' button at (872, 431) on xpath=//button[contains(text(),'PROCEED TO CHECKOUT')]
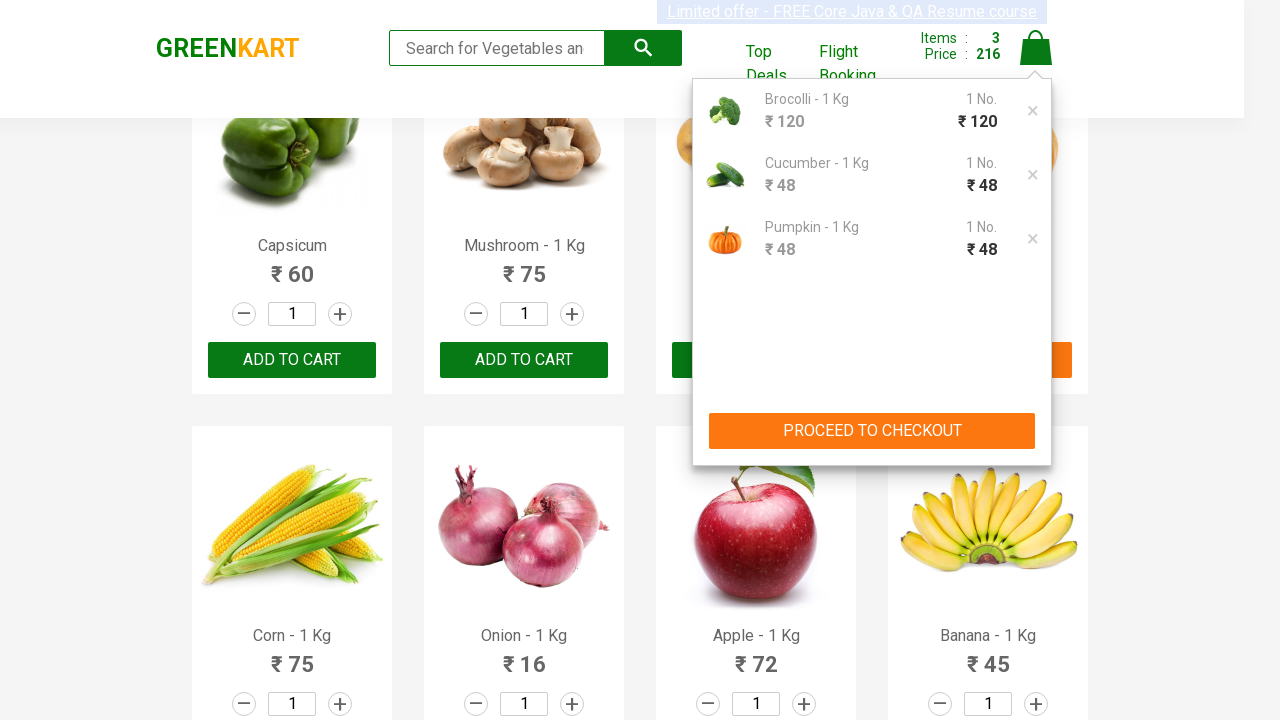

Checkout page loaded with promo code field visible
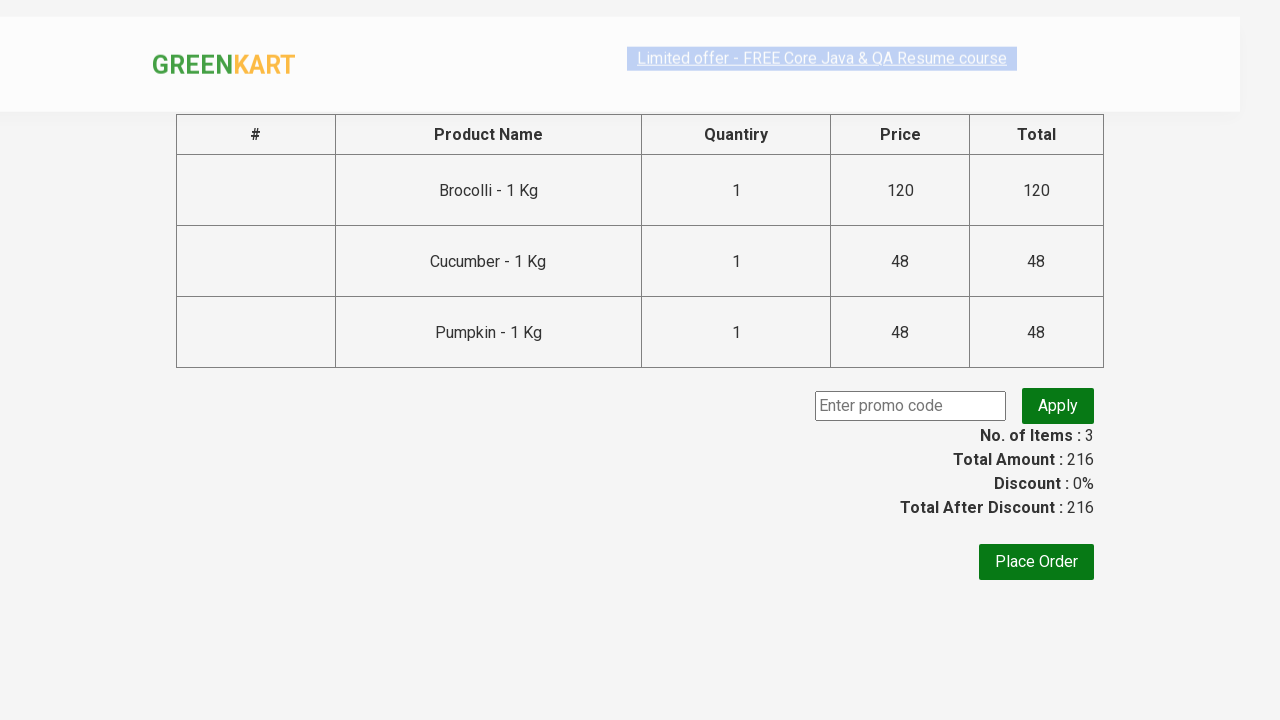

Entered promo code 'rahulshettyacademy' on input.promoCode
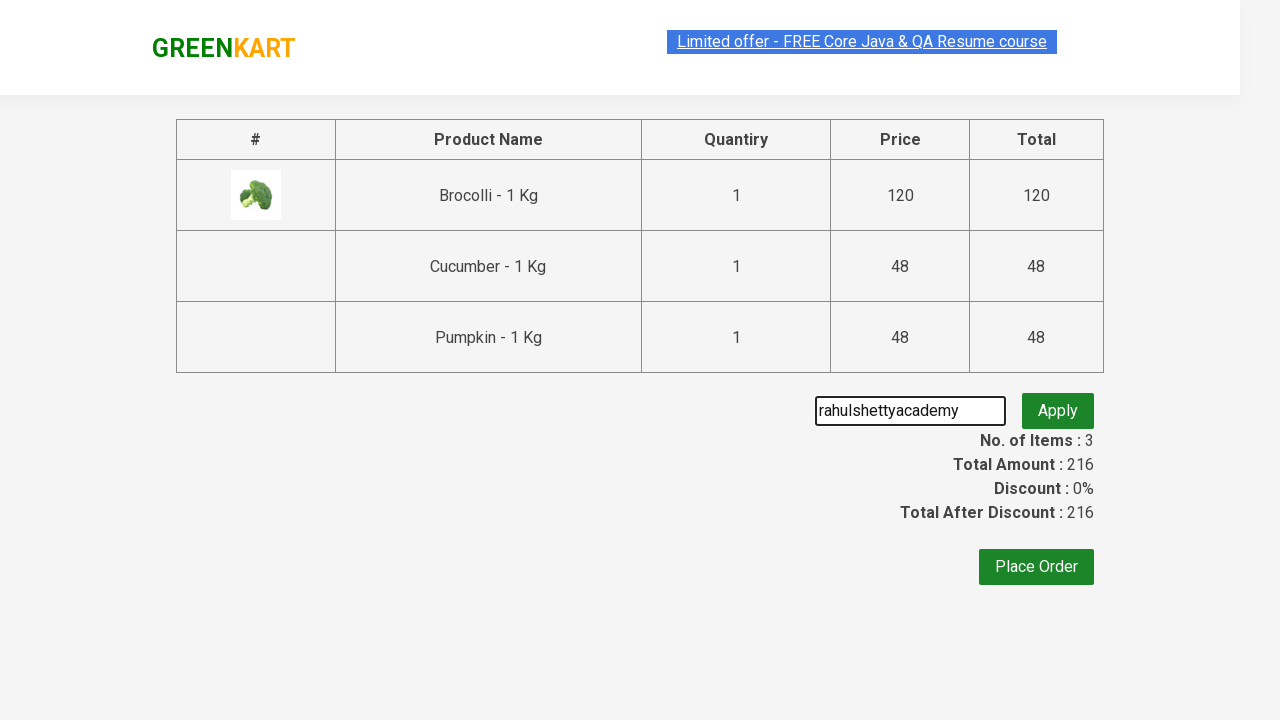

Clicked apply promo code button at (1058, 406) on button.promoBtn
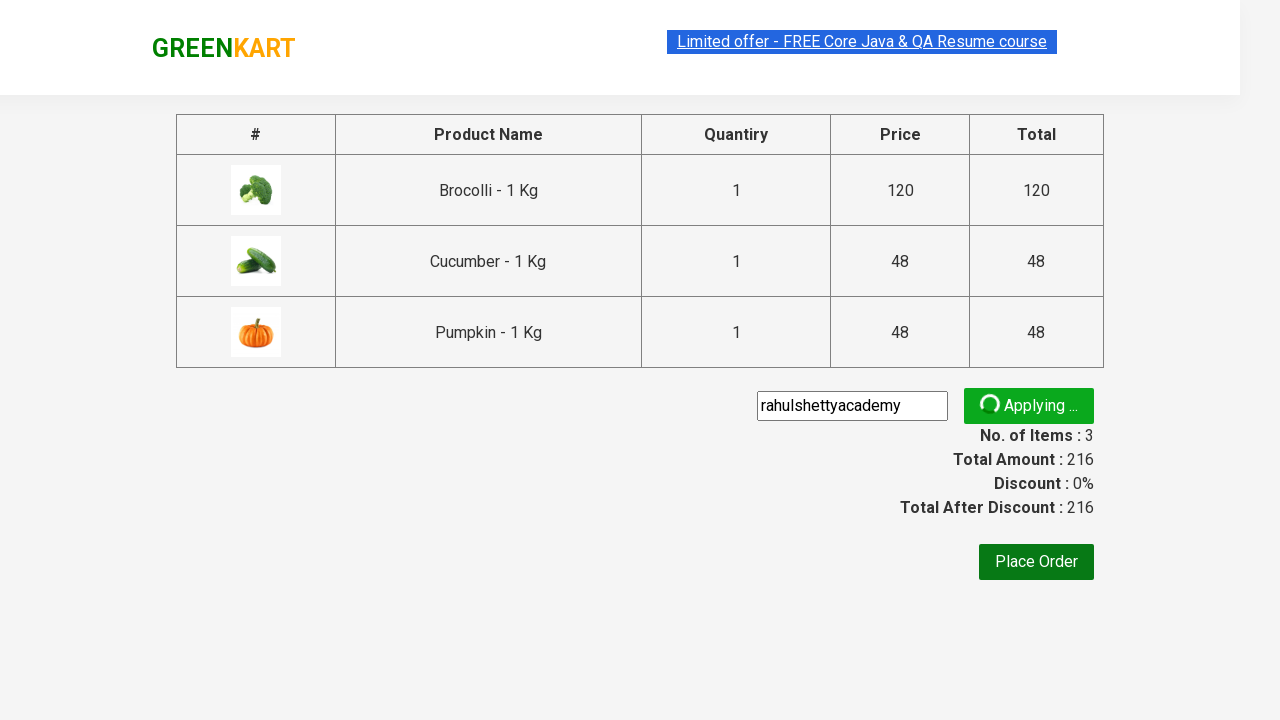

Promo code applied successfully - confirmation message displayed
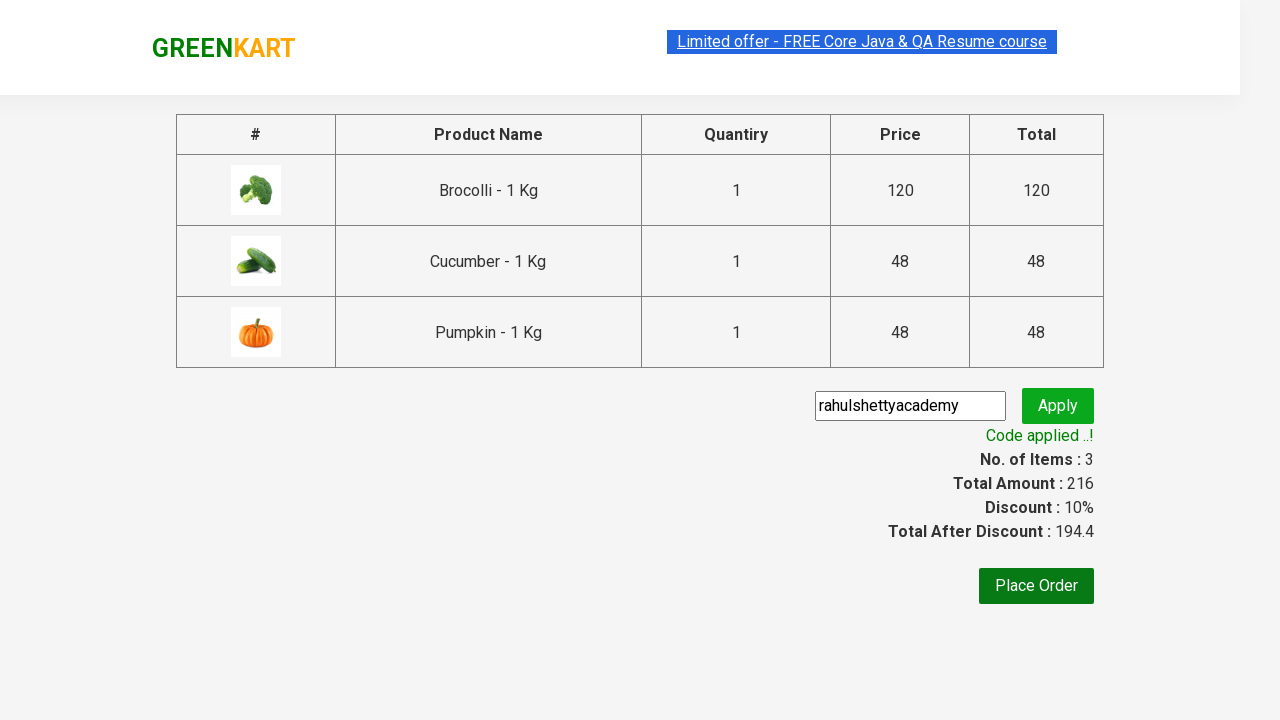

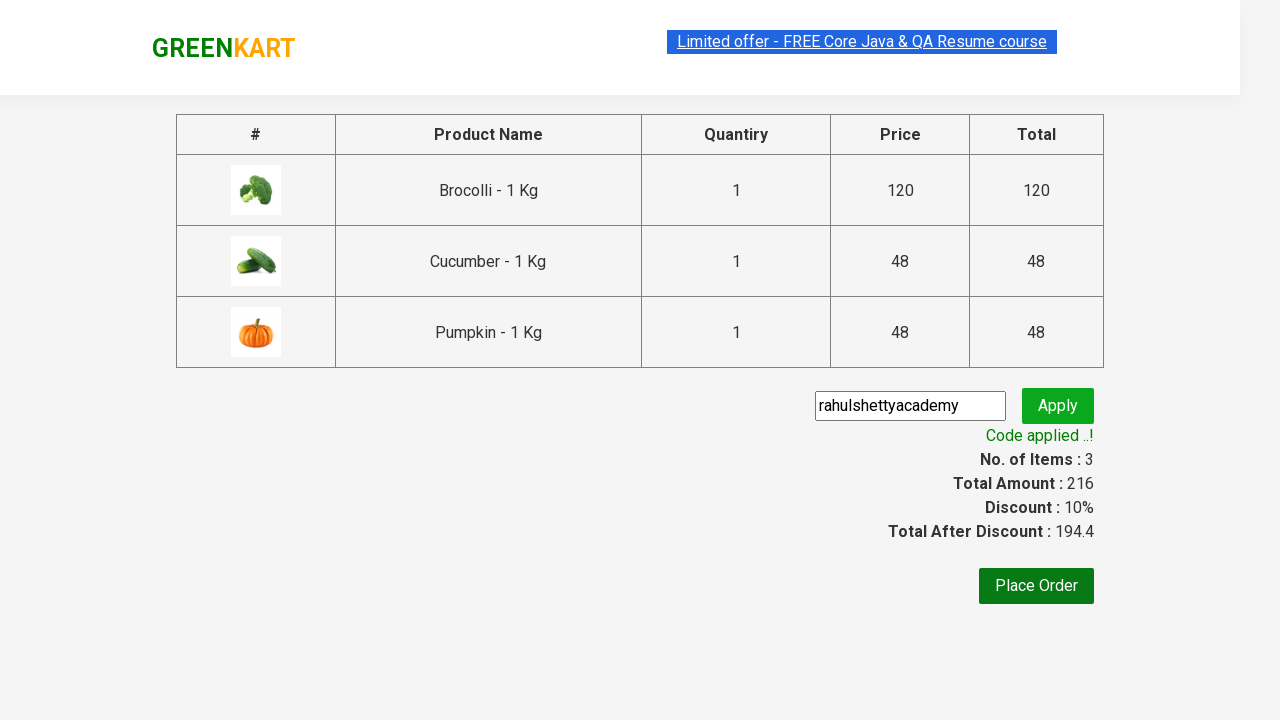